Tests autocomplete functionality by typing a country name and selecting from dropdown suggestions using keyboard navigation

Starting URL: https://www.rahulshettyacademy.com/AutomationPractice/

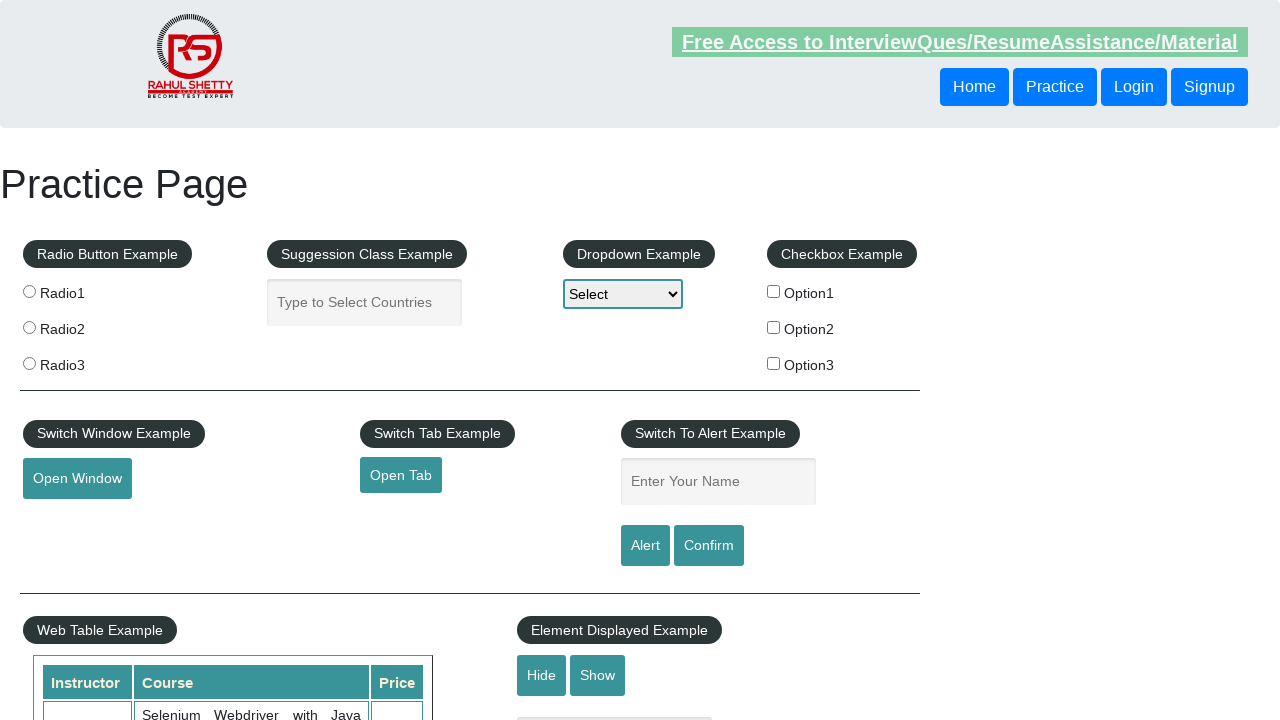

Typed 'New Zealand' in autocomplete field on #autocomplete
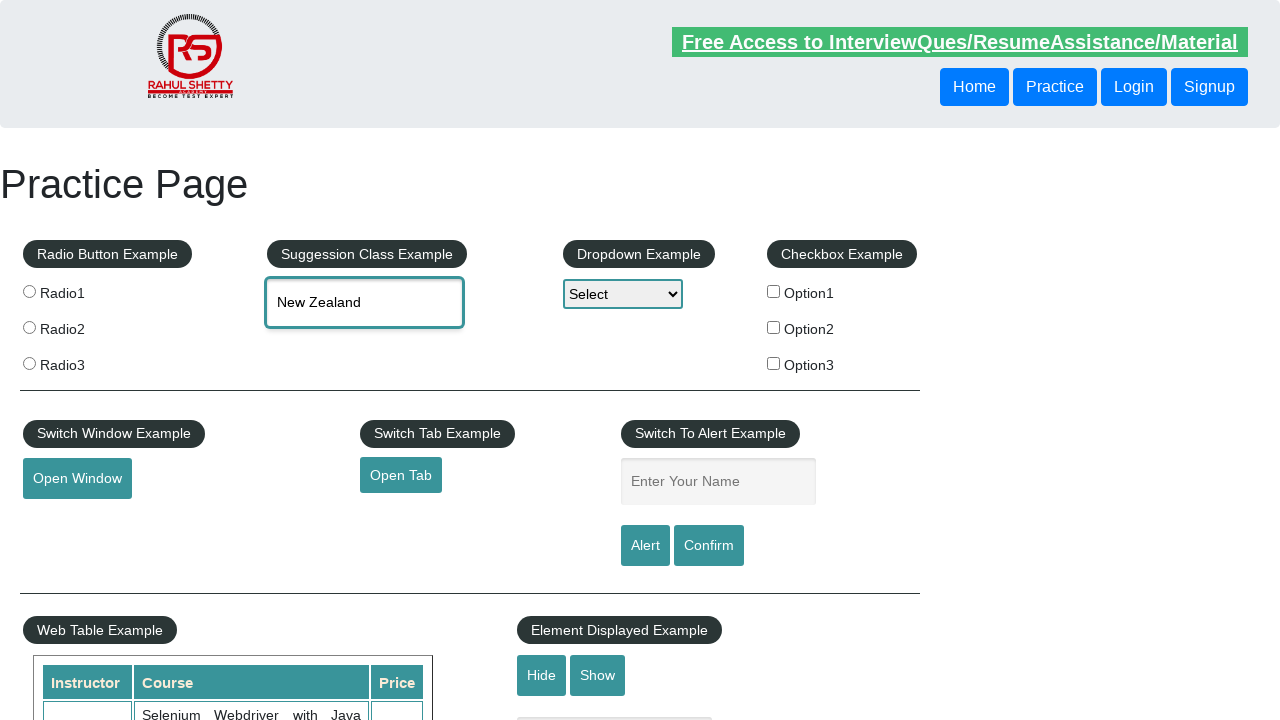

Waited 2 seconds for autocomplete suggestions to appear
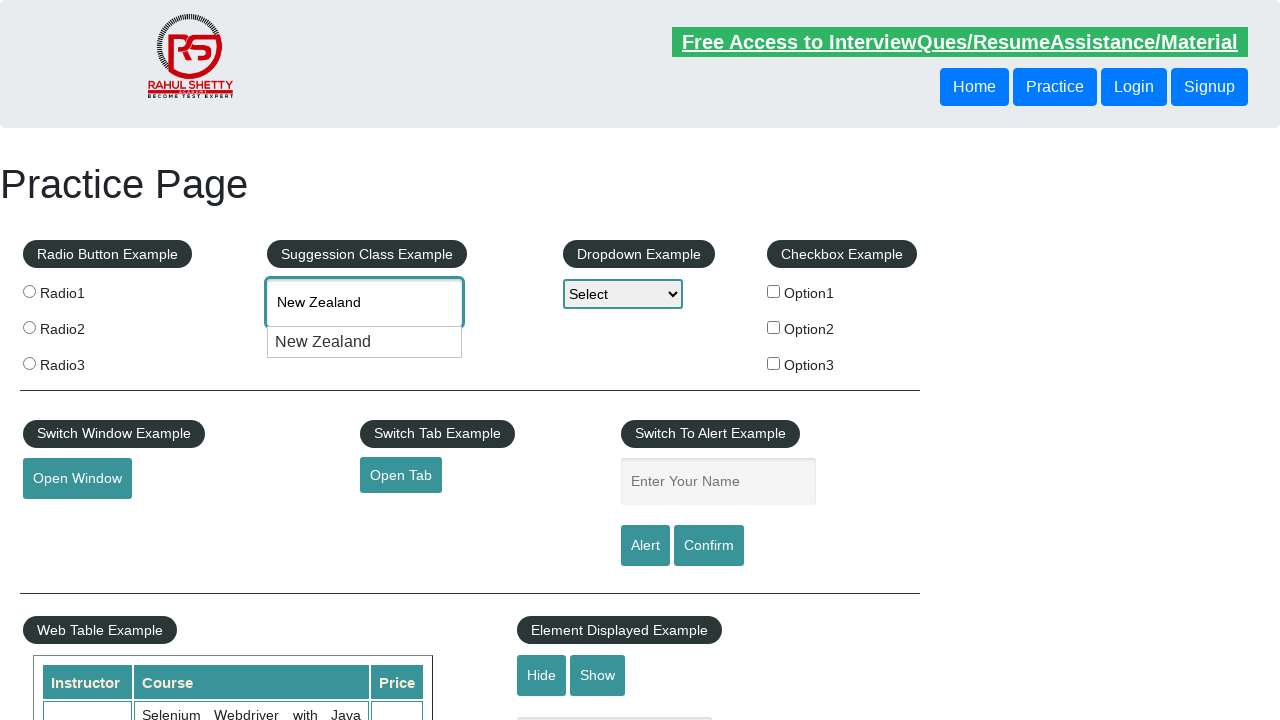

Pressed ArrowDown to navigate down in autocomplete suggestions on #autocomplete
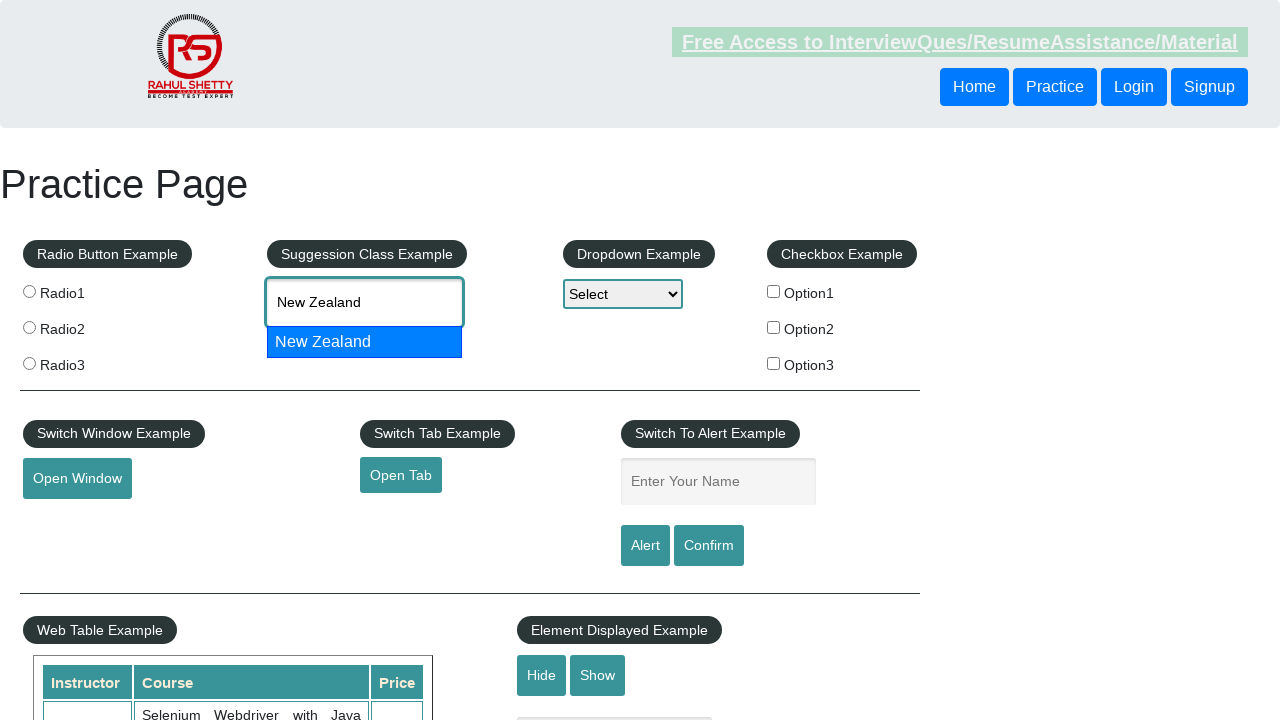

Pressed ArrowDown again to navigate further down in suggestions on #autocomplete
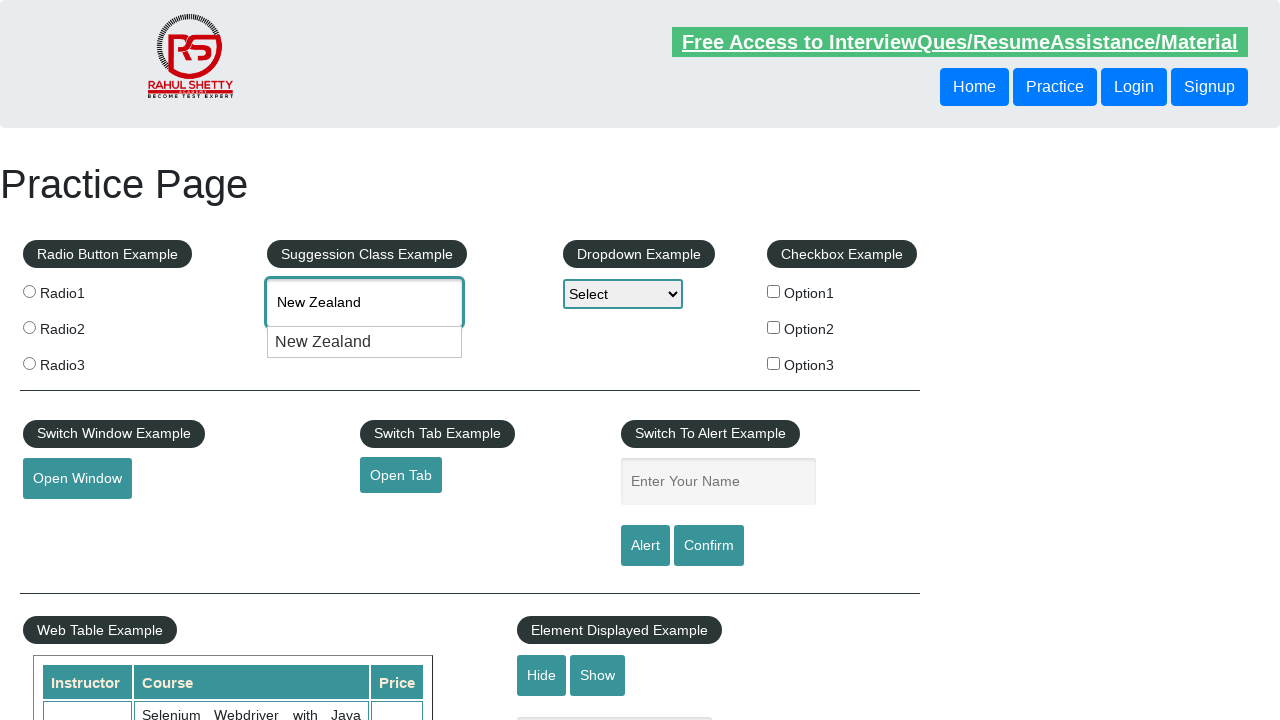

Retrieved selected autocomplete value: New Zealand
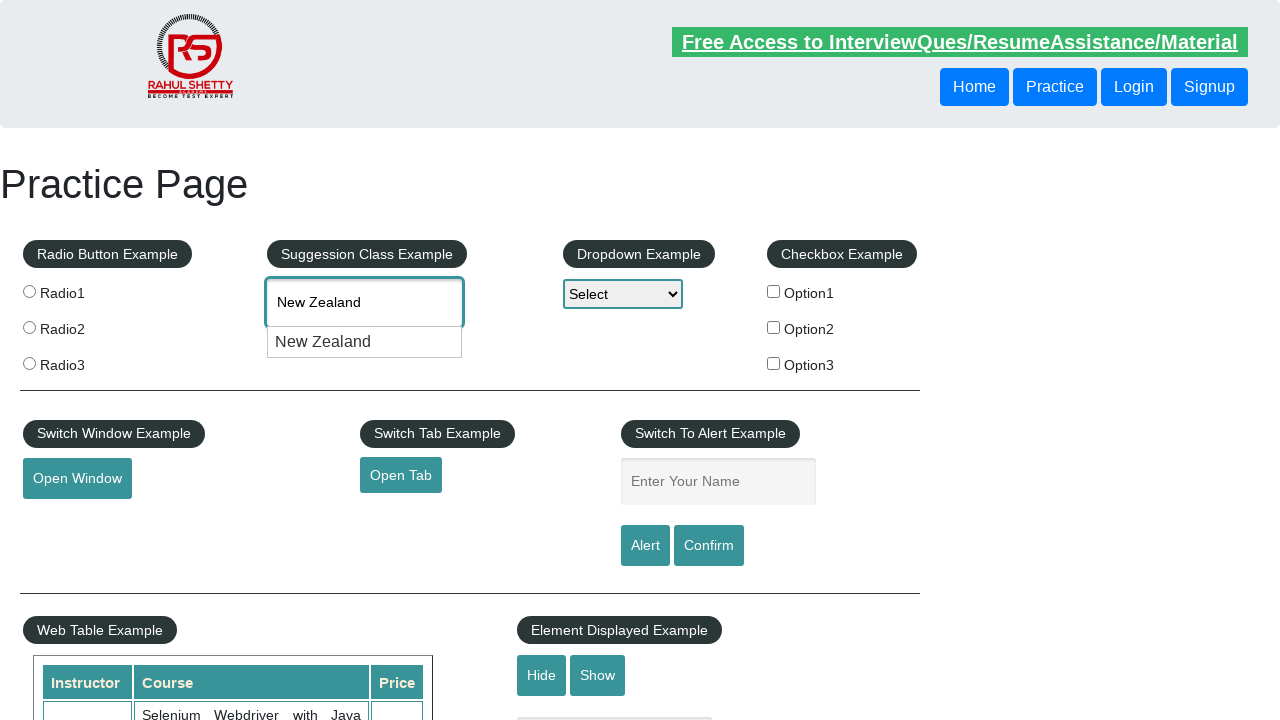

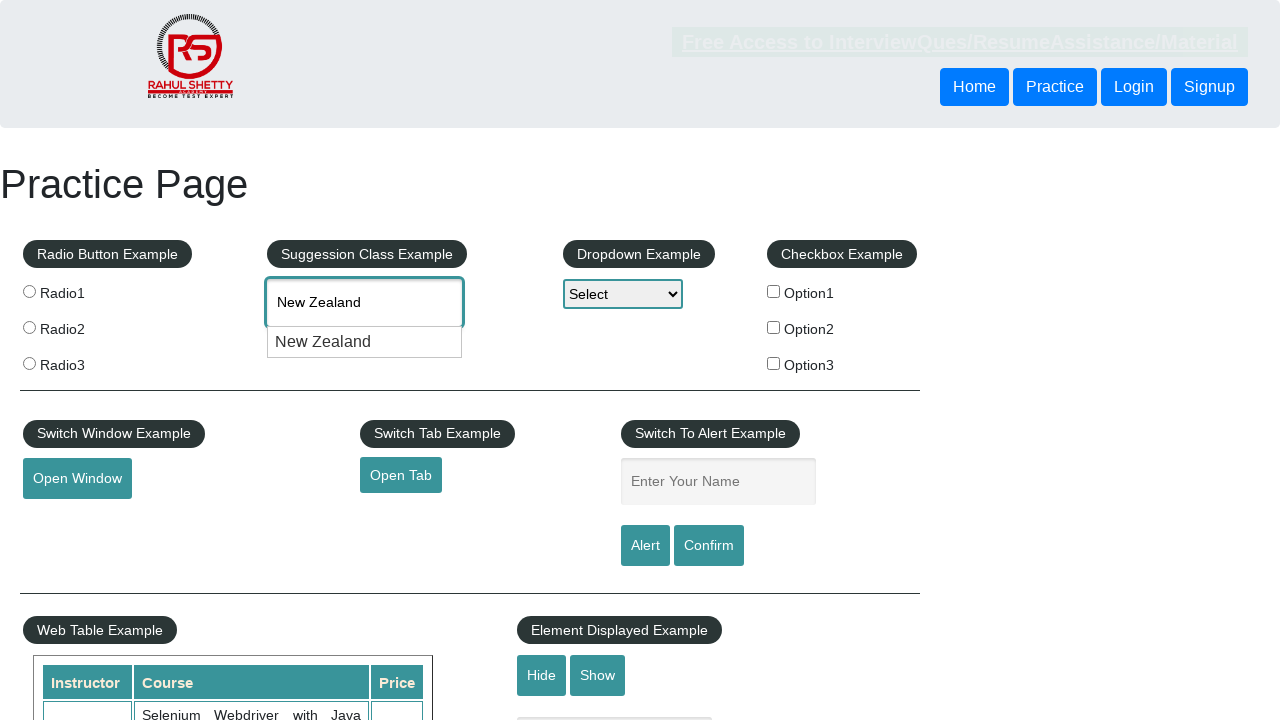